Tests web table Email field with various input validations including valid and invalid email formats

Starting URL: https://demoqa.com/elements

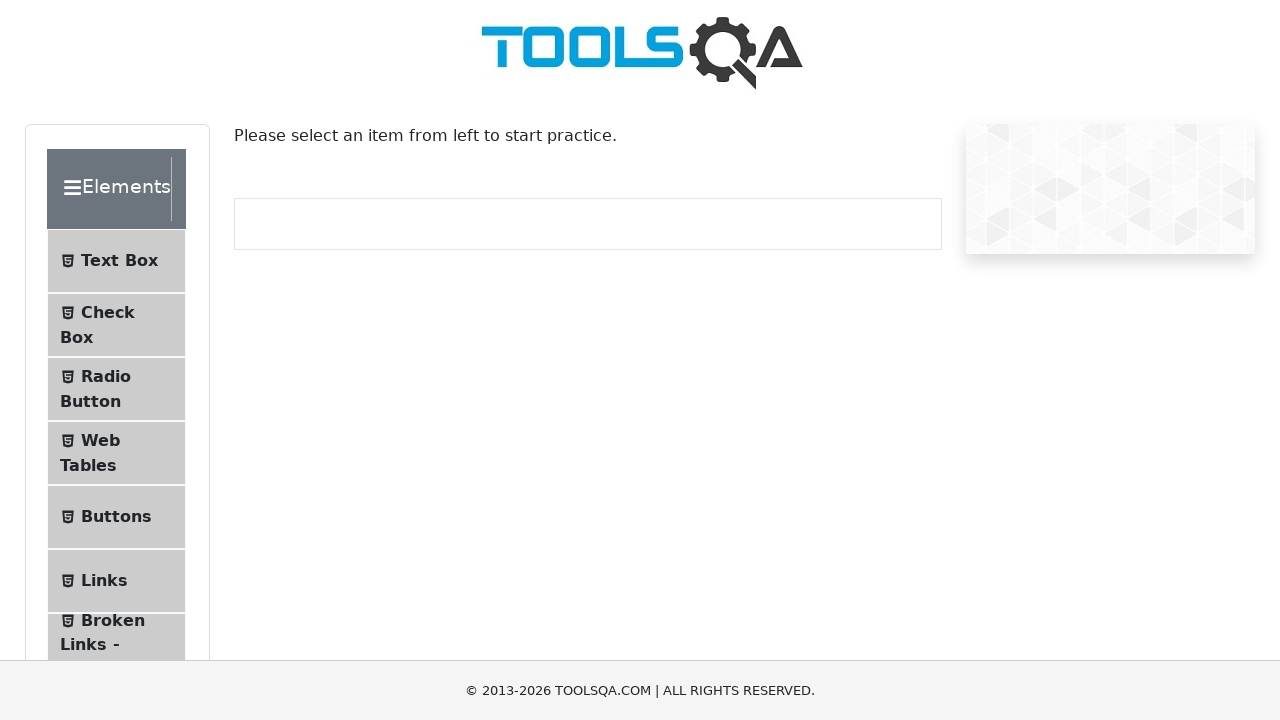

Scrolled Web Tables menu item into view
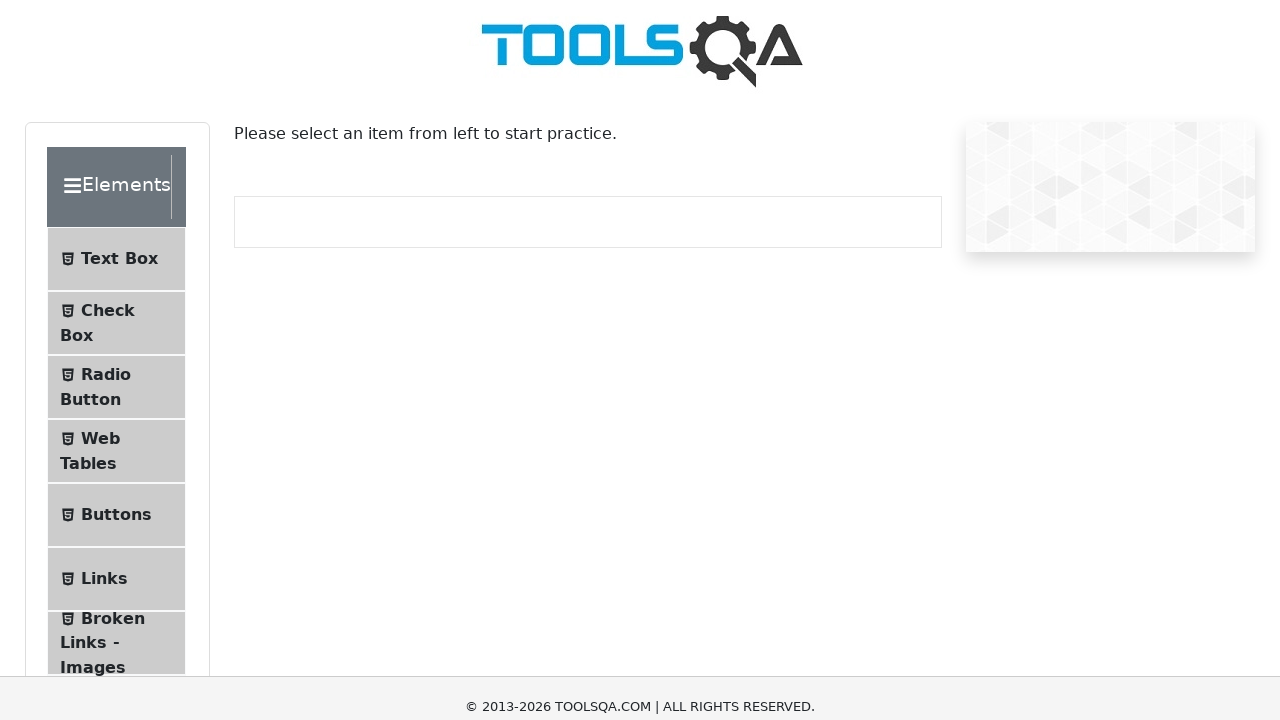

Clicked Web Tables menu item at (116, 32) on #item-3
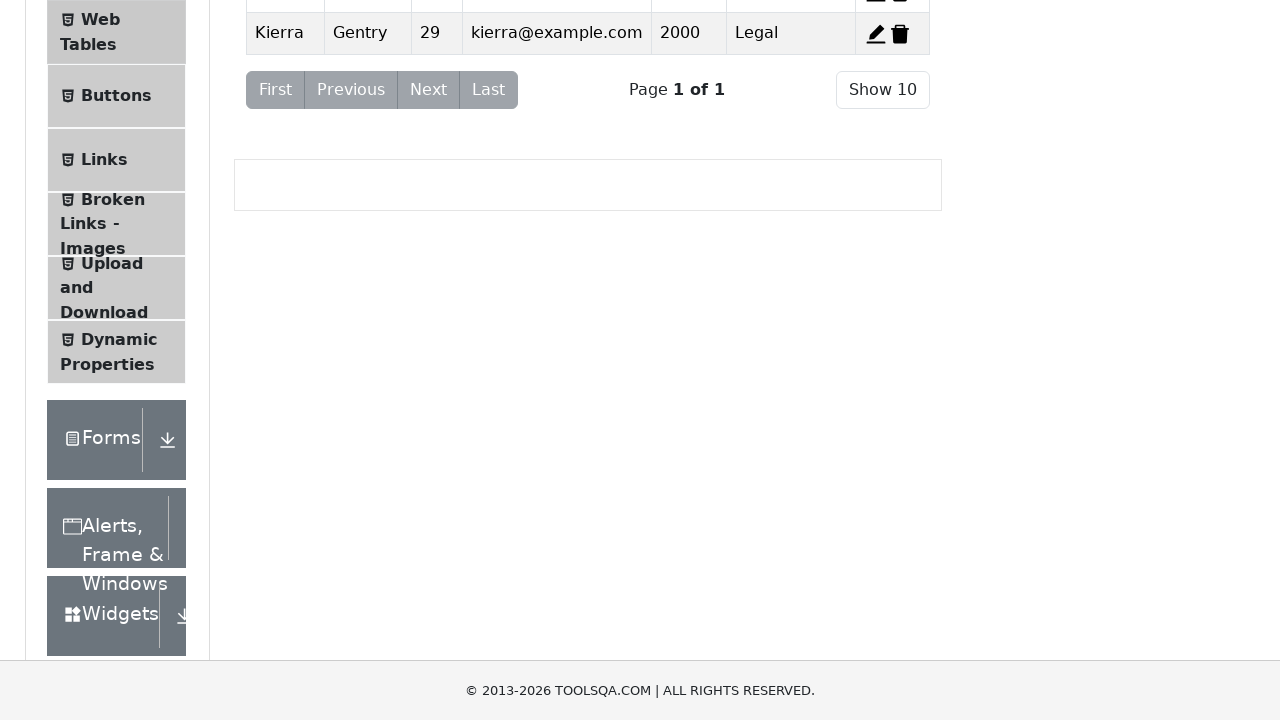

Clicked Add button to open form at (274, 250) on xpath=//*[@id='addNewRecordButton']
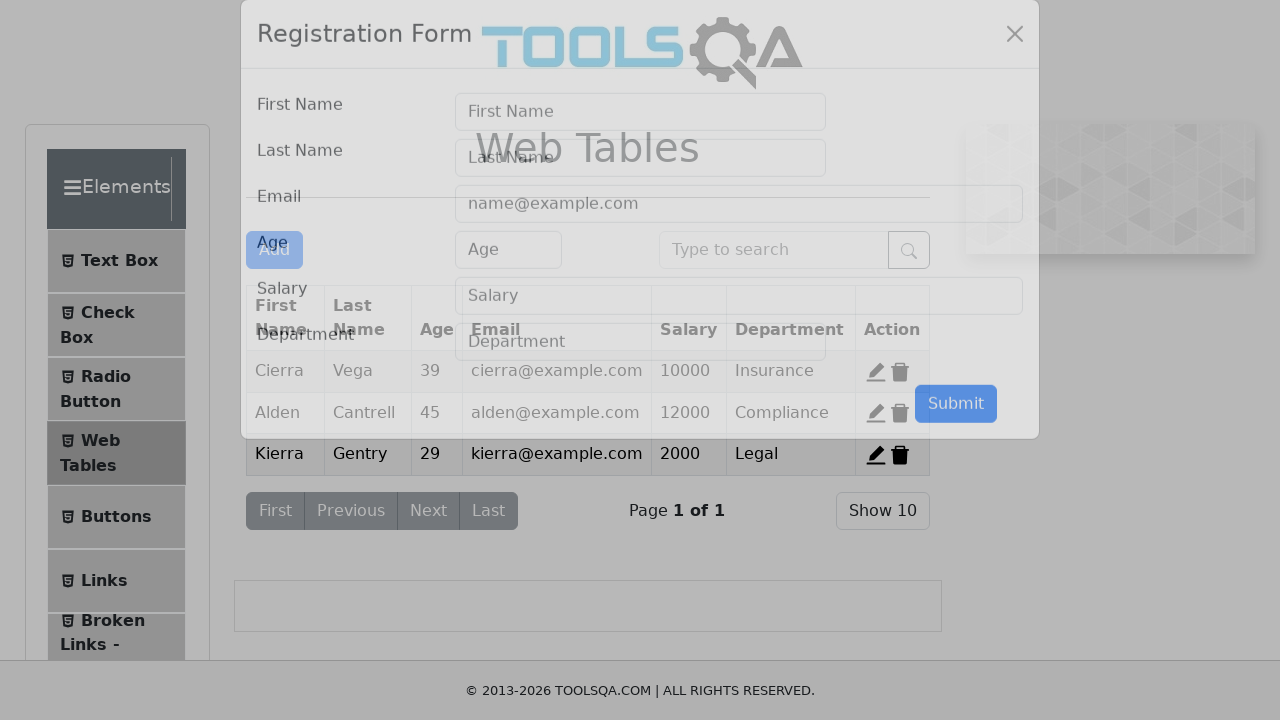

Clicked on email input field at (739, 233) on #userEmail
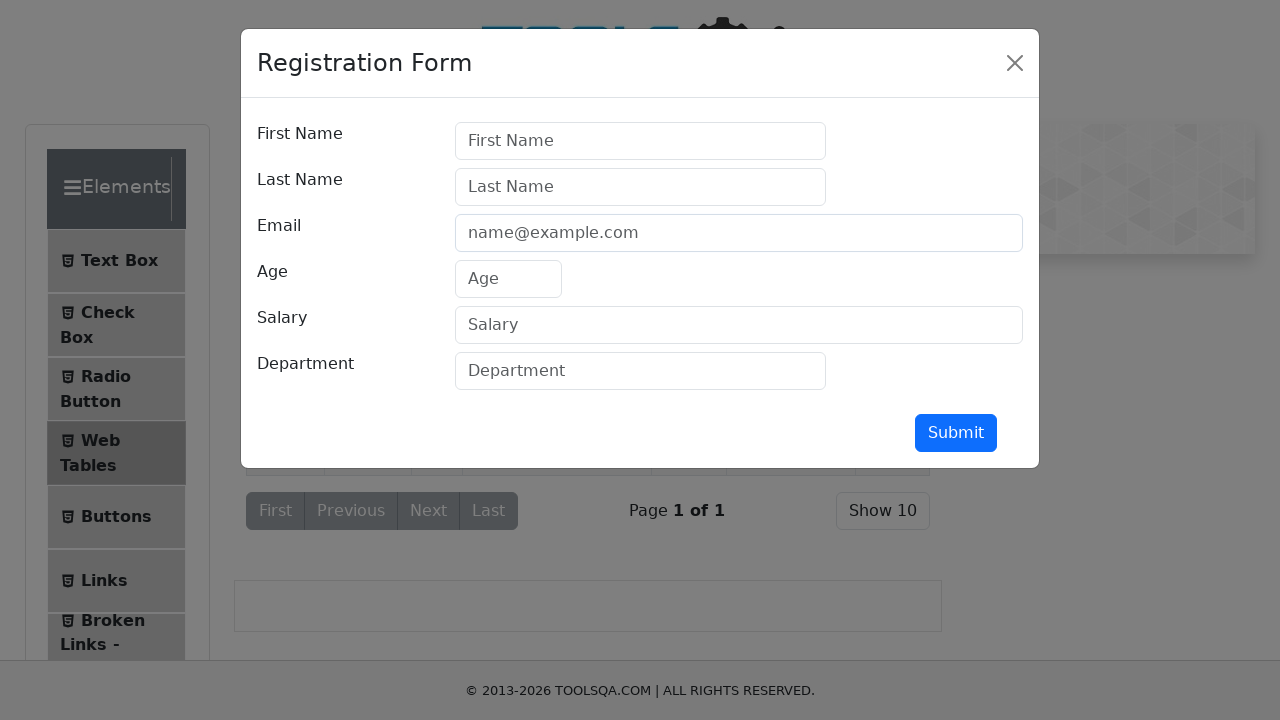

Filled email field with minimum length email 'a@gmail.com' on #userEmail
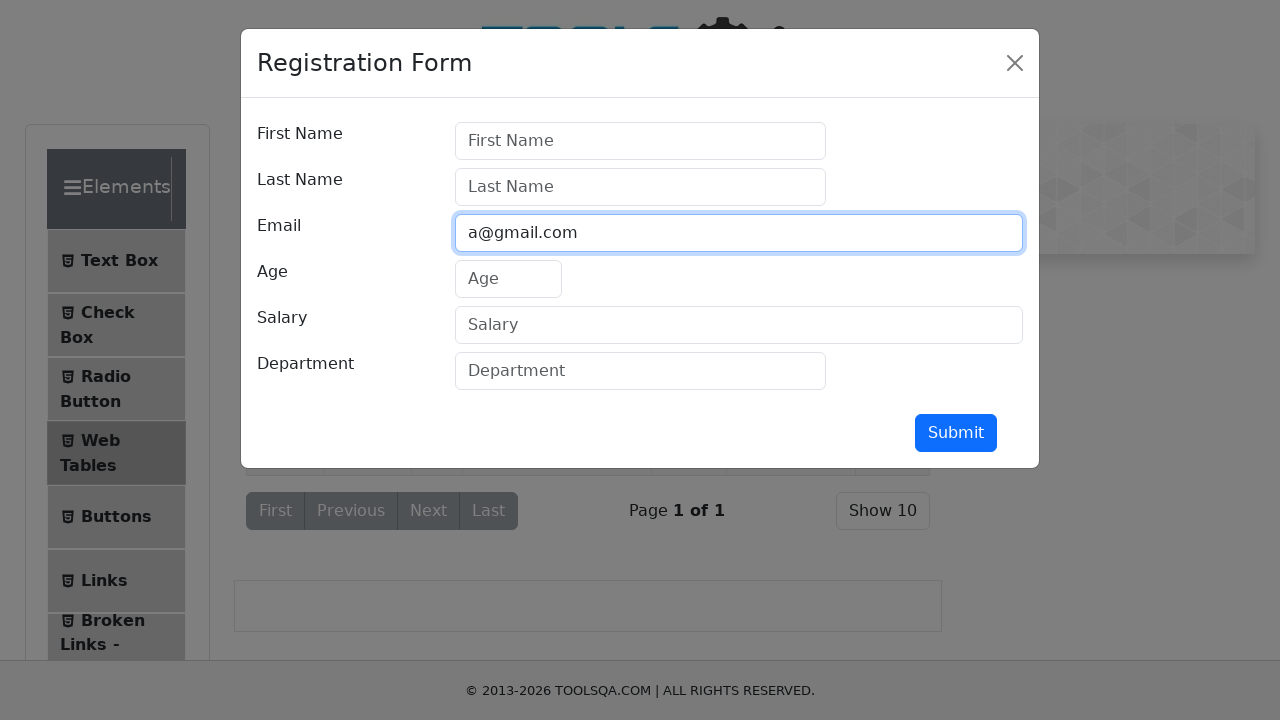

Clicked submit button to validate minimum email at (956, 433) on #submit
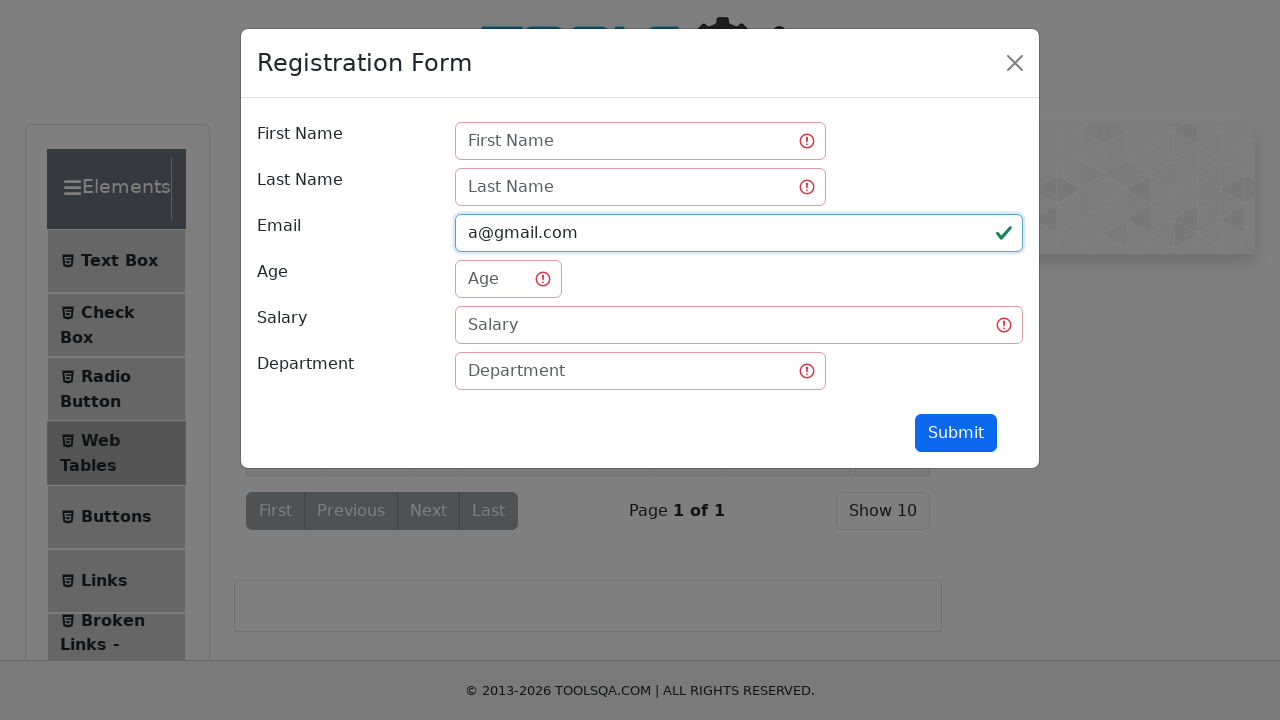

Waited 500ms for form processing
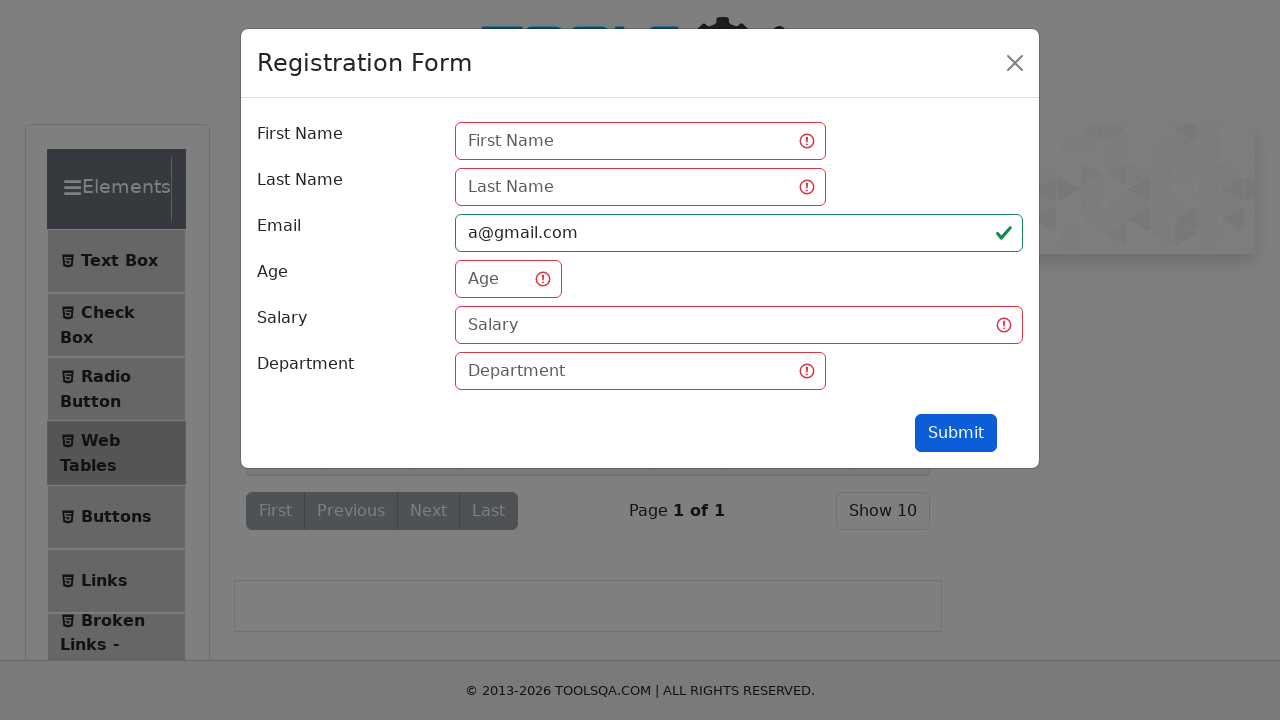

Filled email field with maximum length email on #userEmail
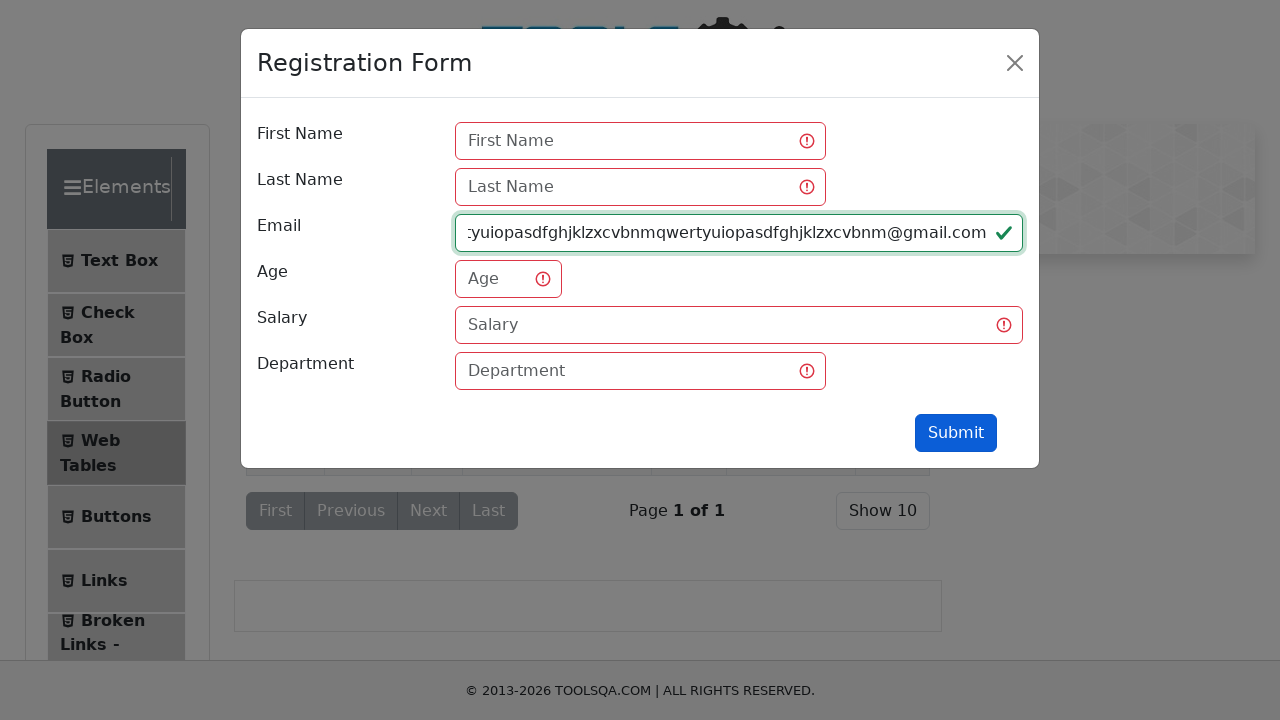

Waited 500ms for form processing
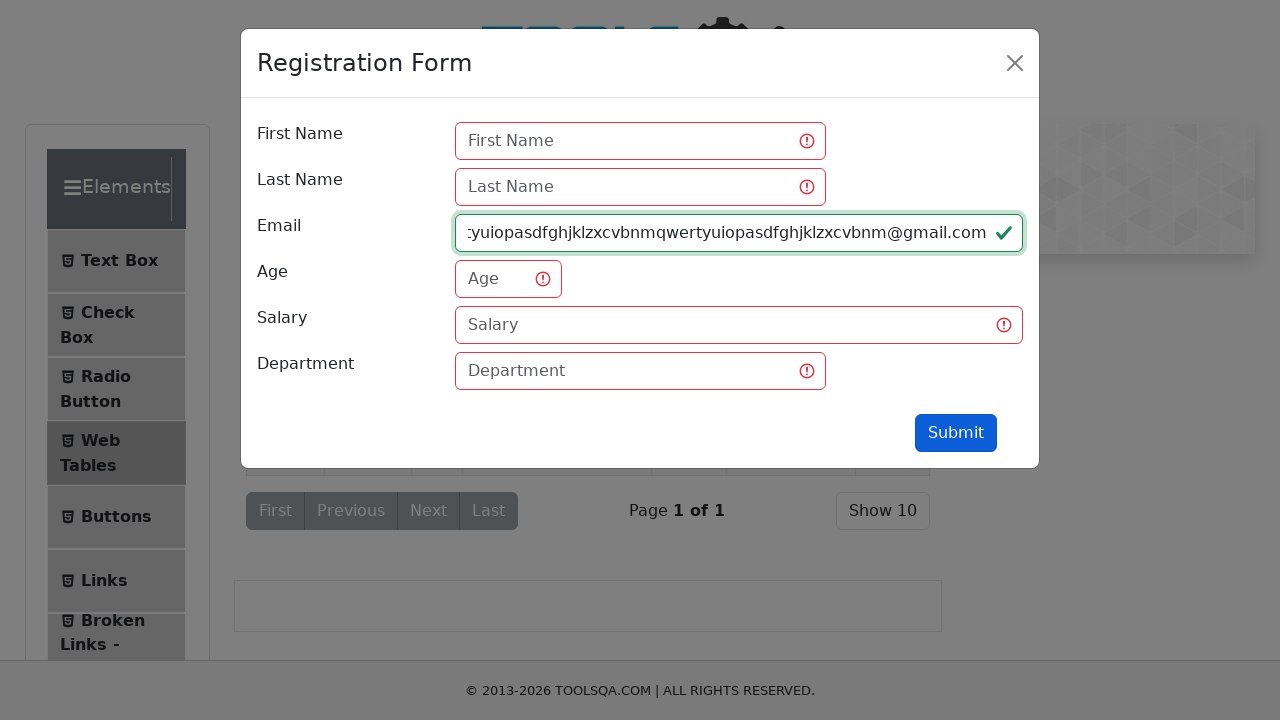

Filled email field with numeric email format on #userEmail
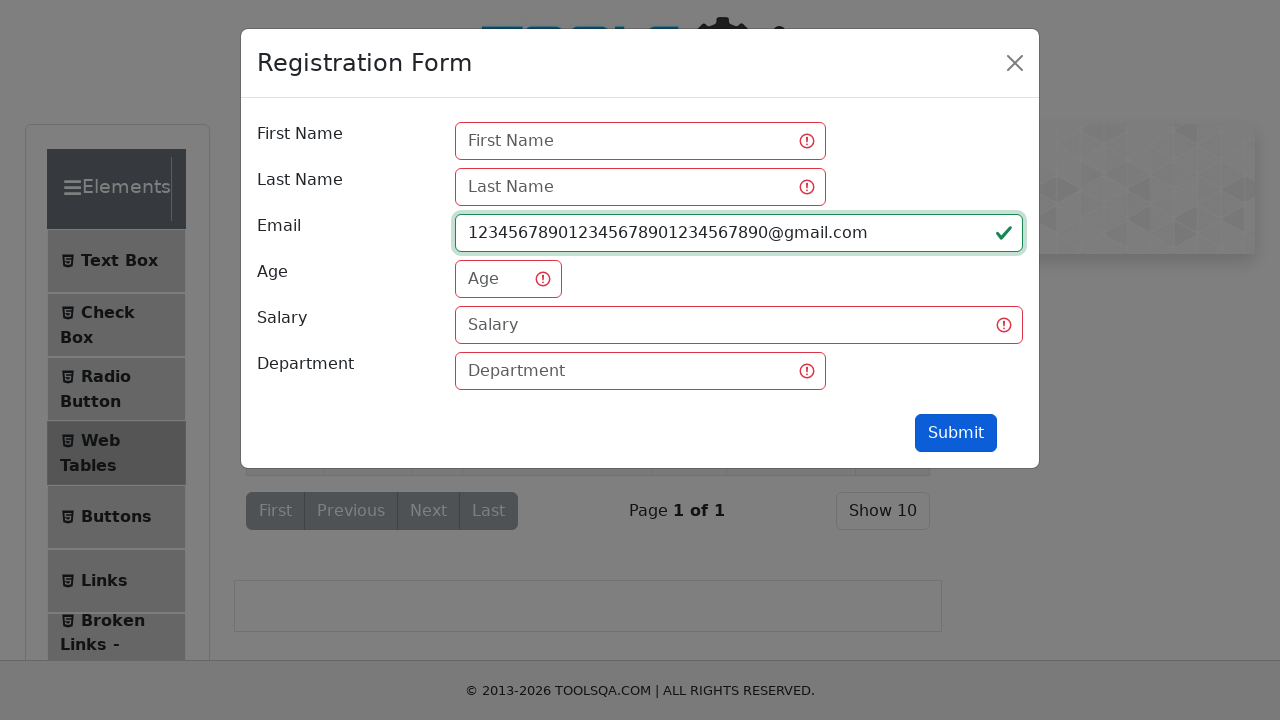

Waited 500ms for form processing
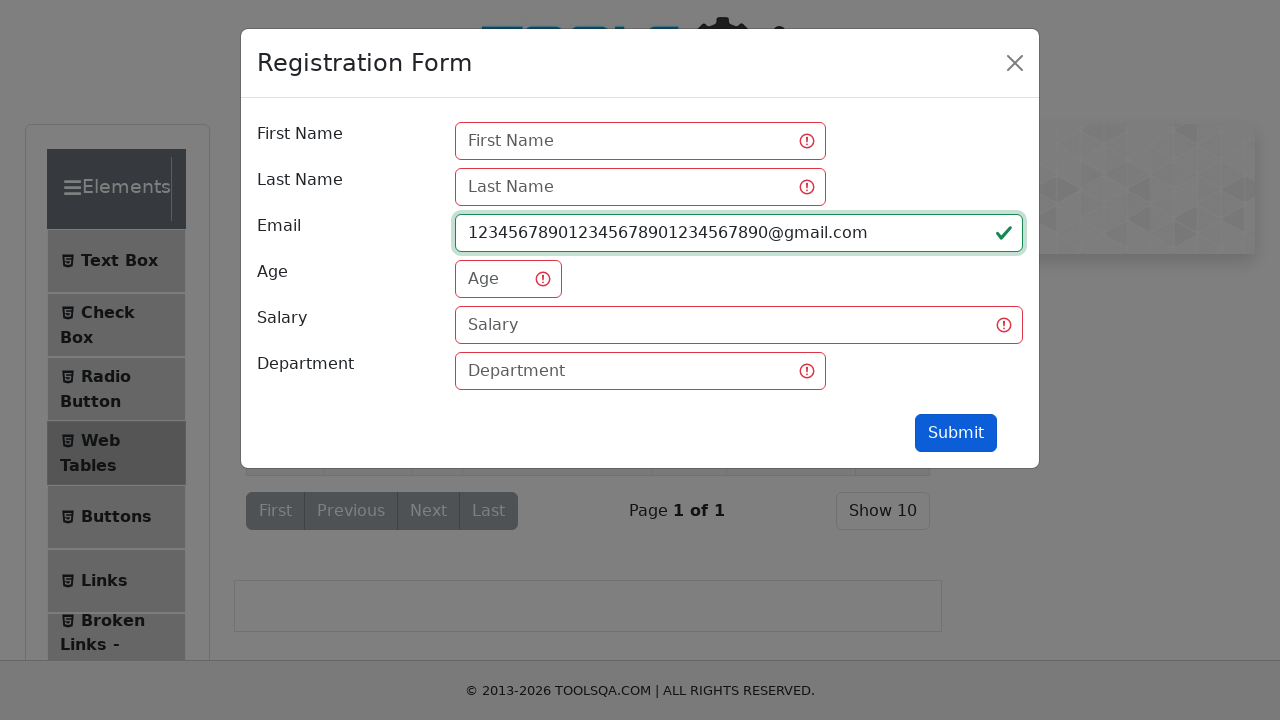

Filled email field with valid email 'Subha@gmail.com' on #userEmail
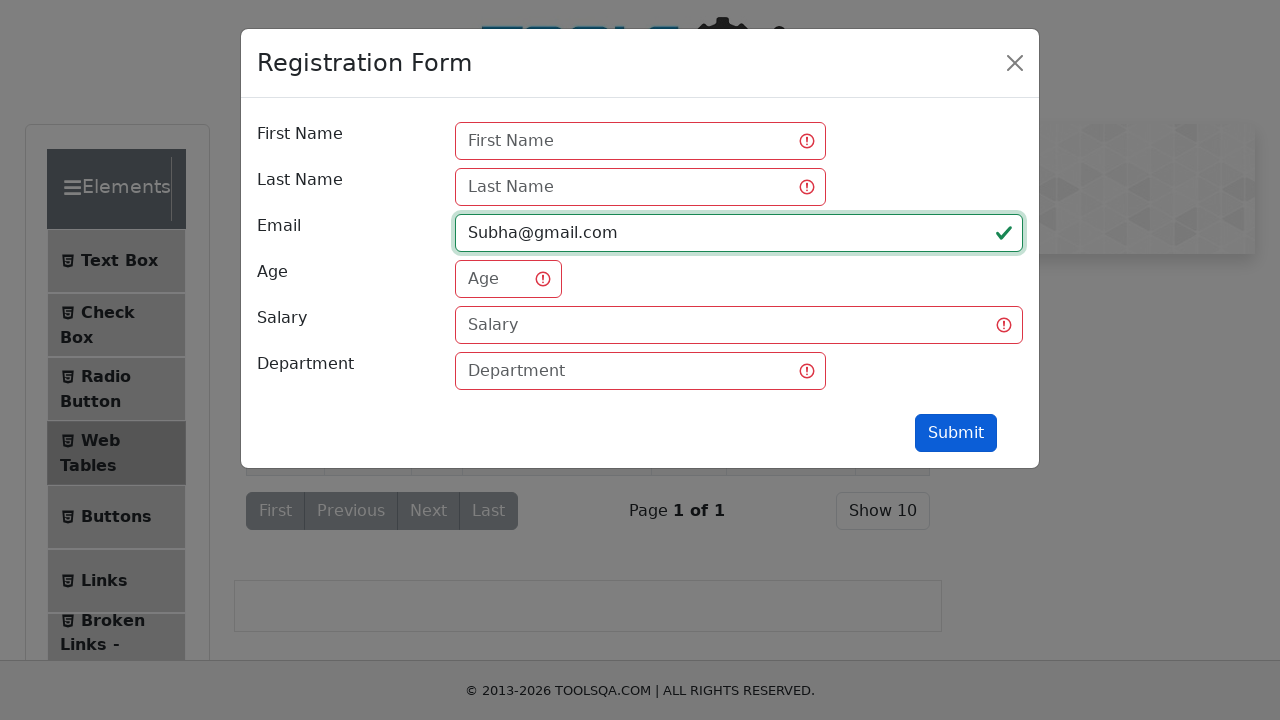

Waited 500ms for final form processing
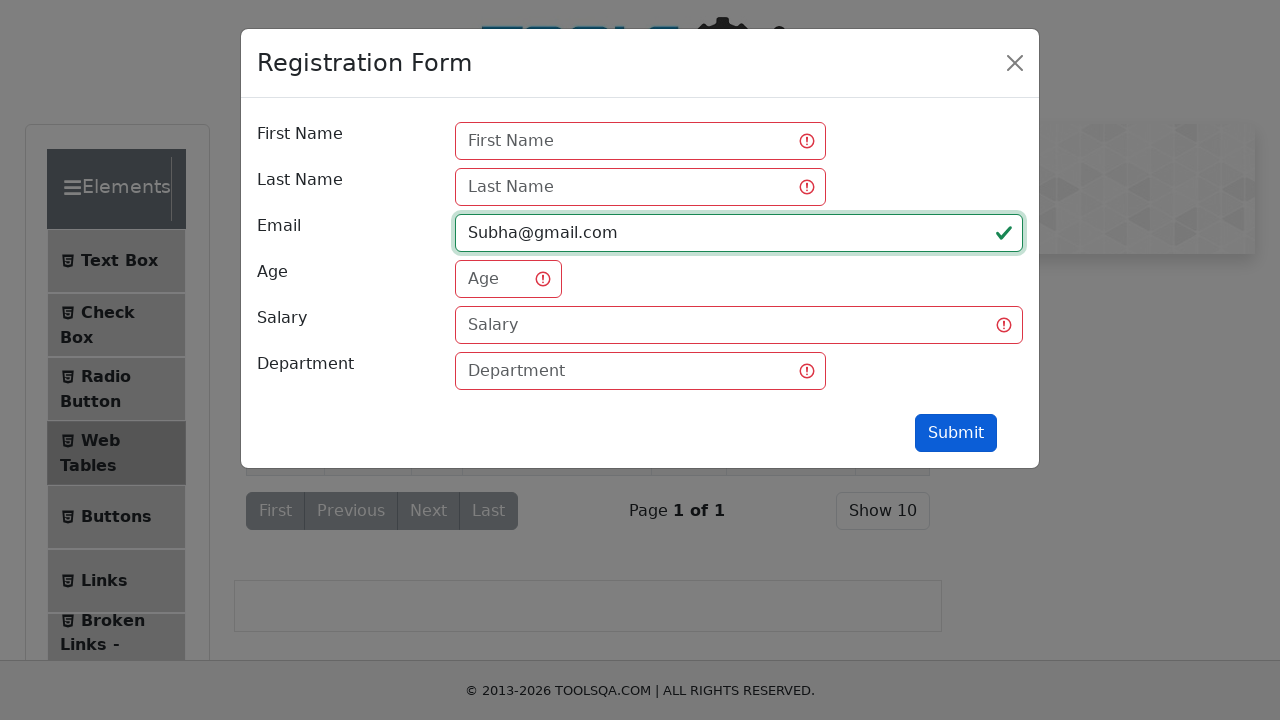

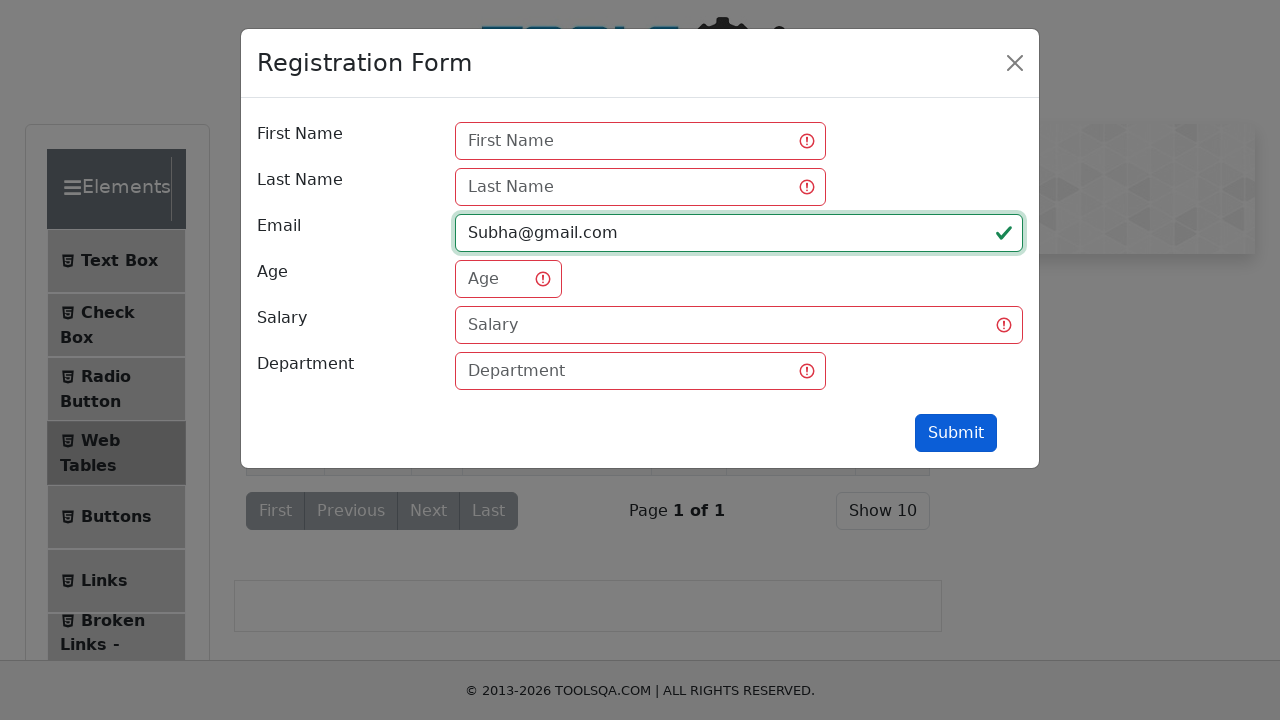